Tests the basic calculator with operation index 2 (multiplication) by entering two numbers and clicking calculate

Starting URL: https://testsheepnz.github.io/BasicCalculator

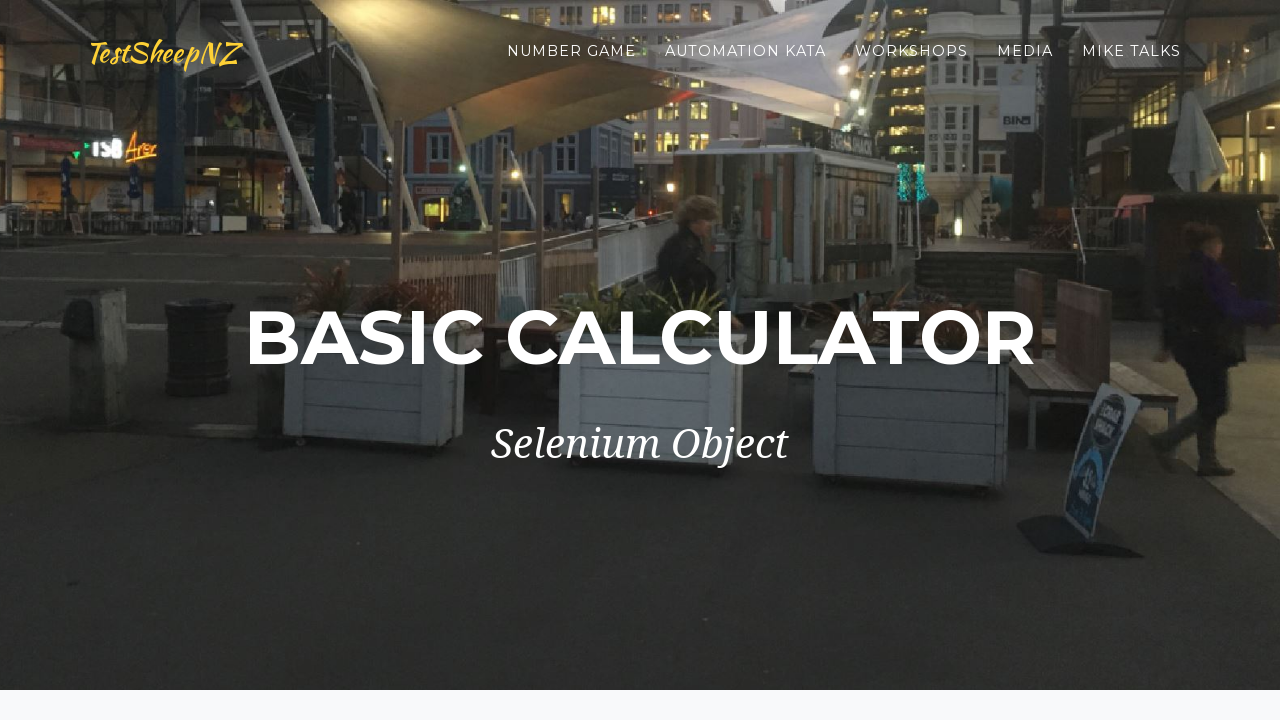

Selected build version 0 on #selectBuild
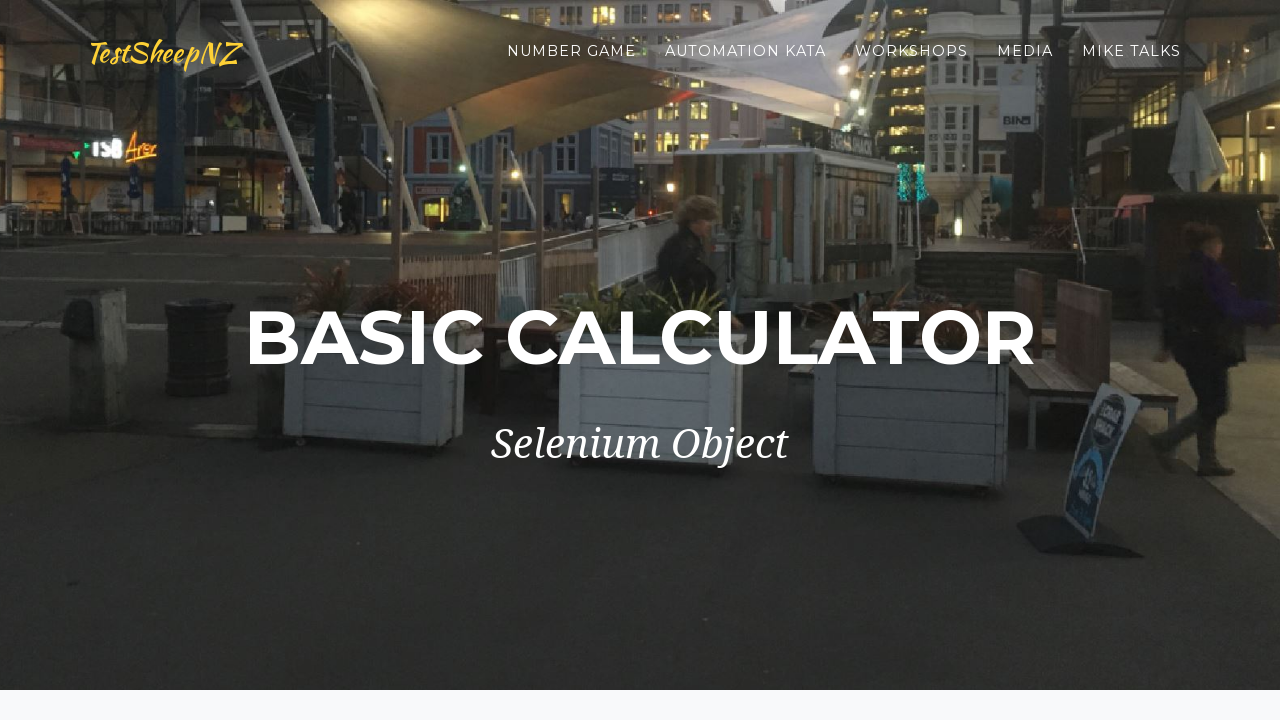

Entered first number: 1 on #number1Field
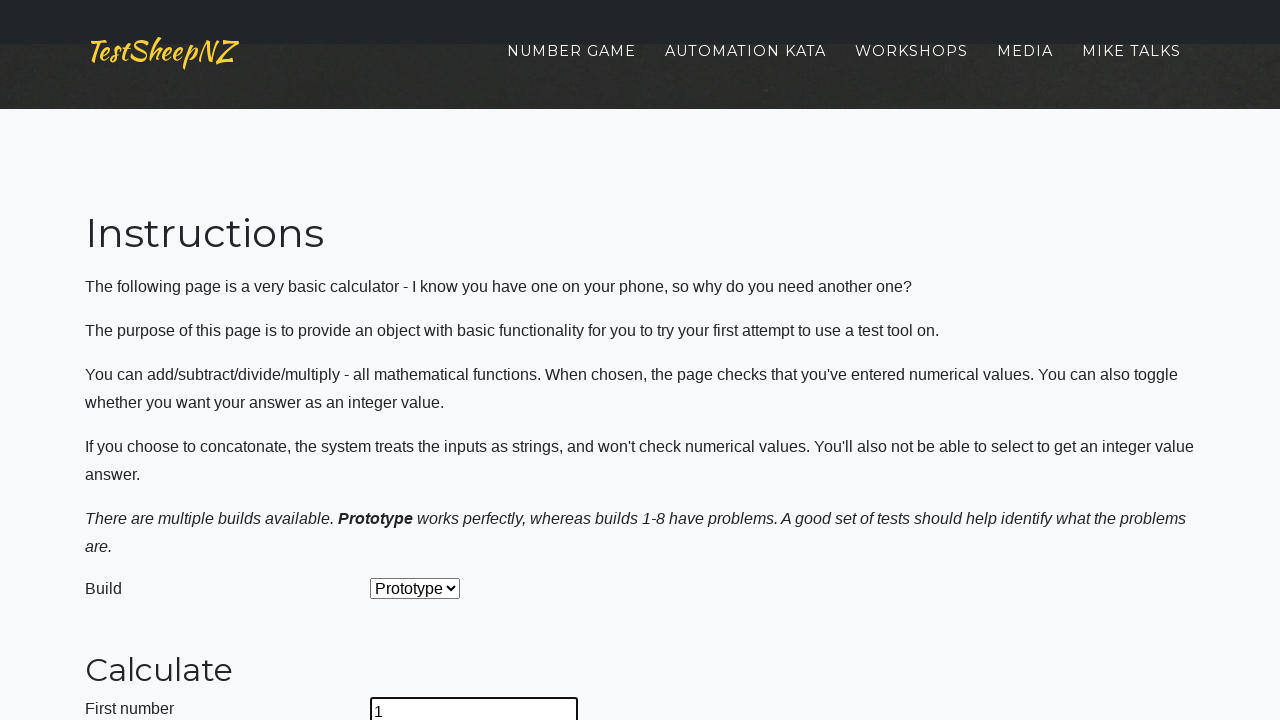

Entered second number: 2 on #number2Field
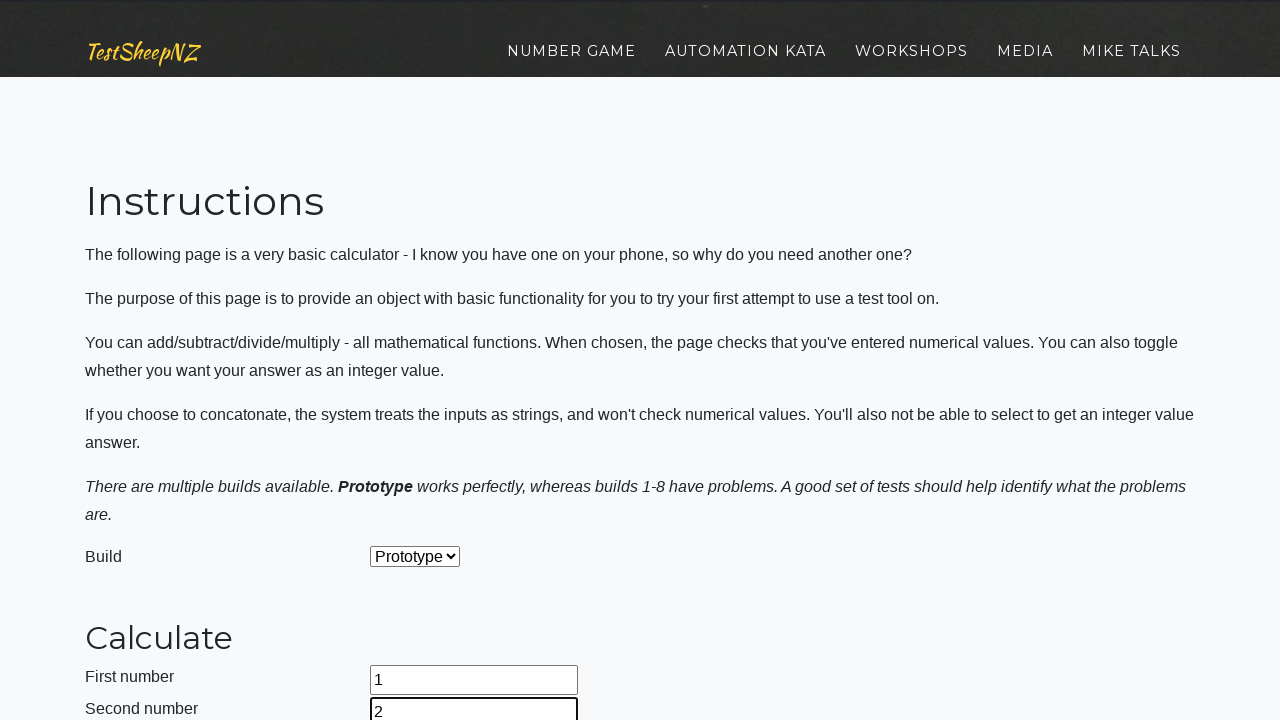

Clicked operation dropdown at (426, 360) on #selectOperationDropdown
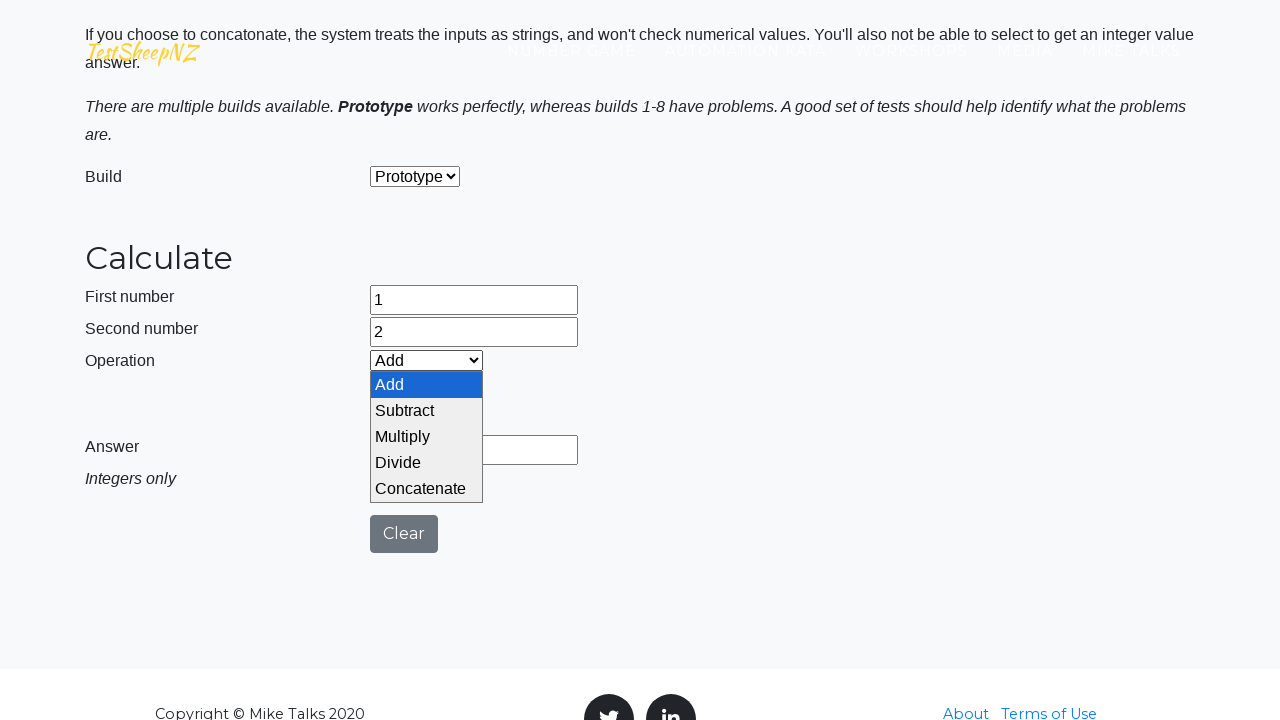

Selected multiplication operation (index 2) on #selectOperationDropdown
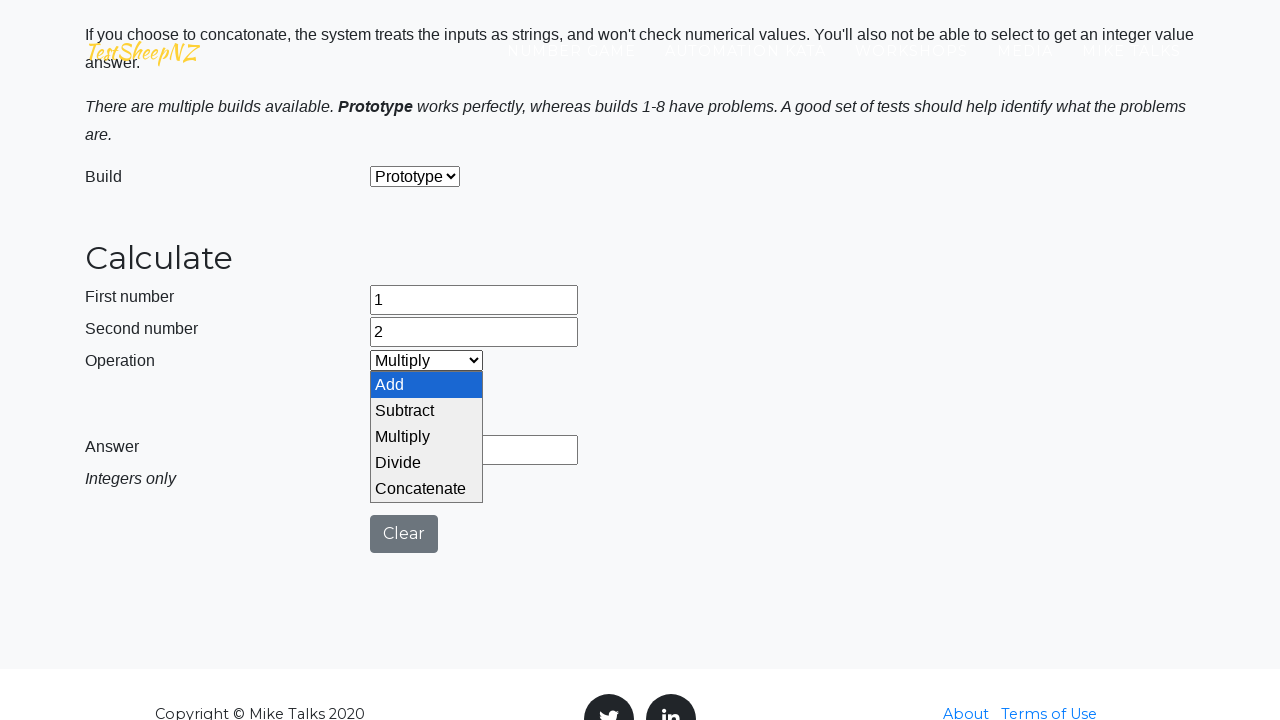

Clicked calculate button at (422, 400) on #calculateButton
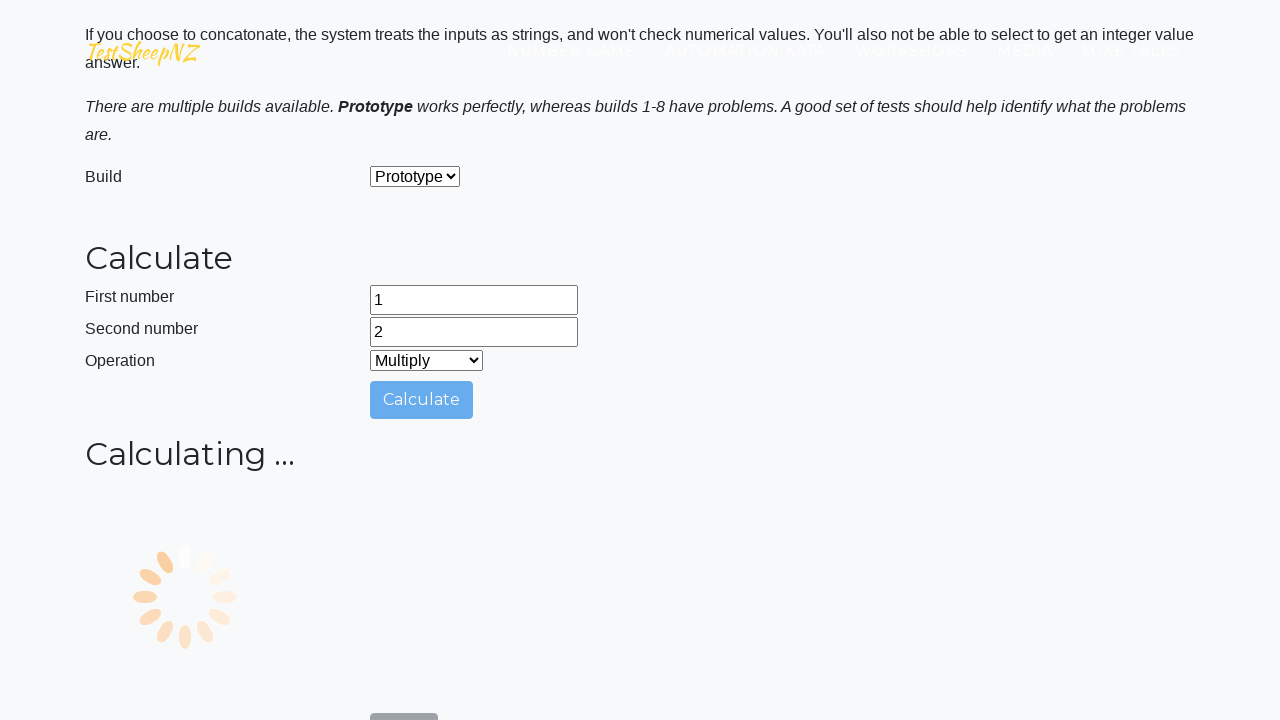

Result field loaded and visible
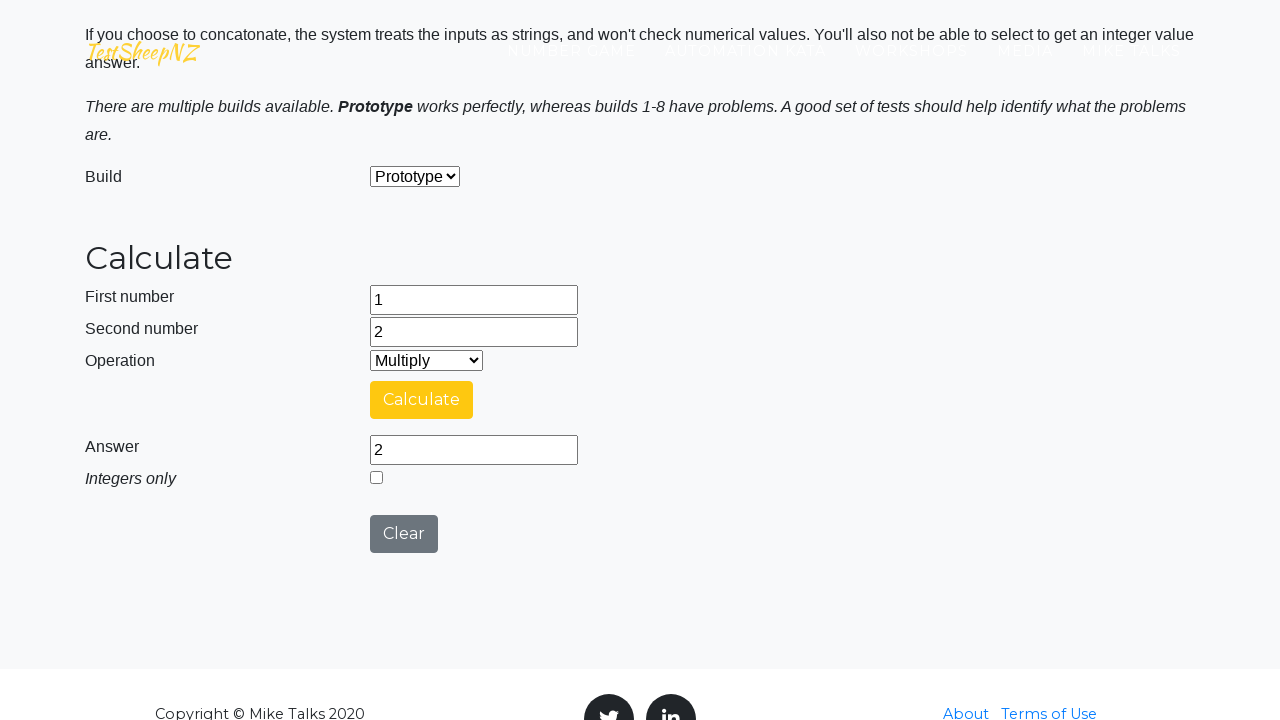

Clicked clear button to reset calculator at (404, 534) on #clearButton
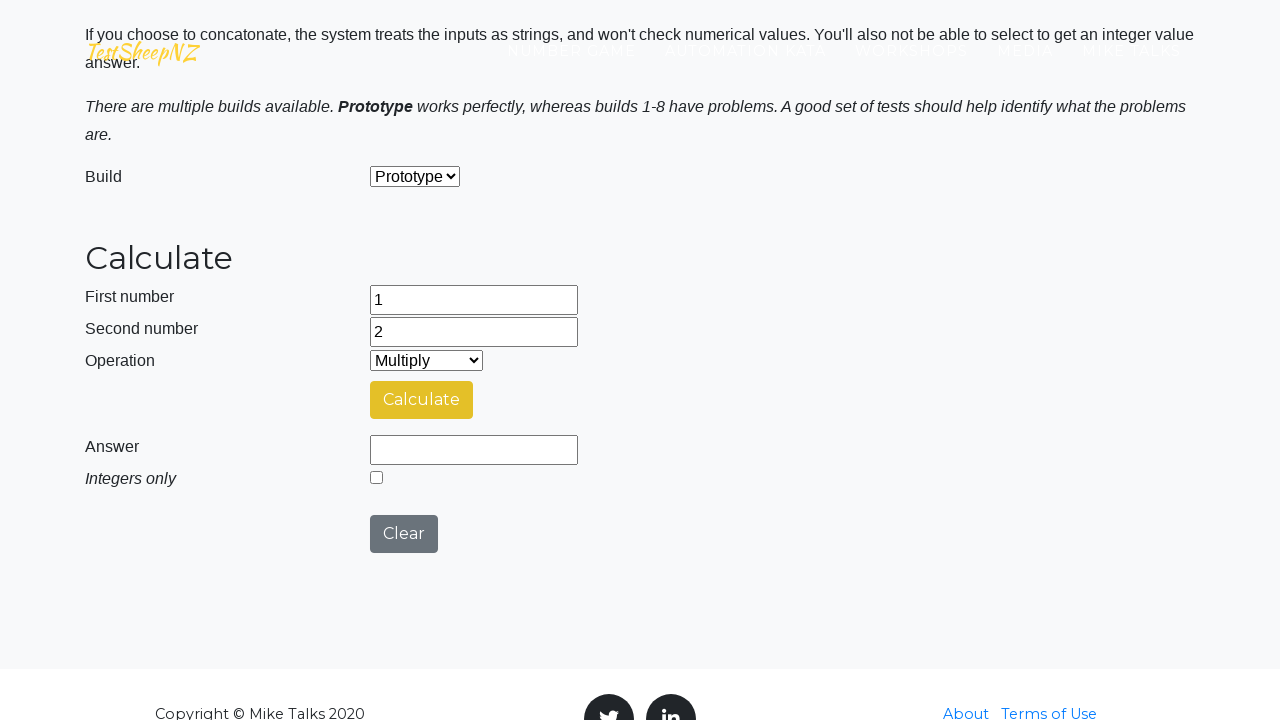

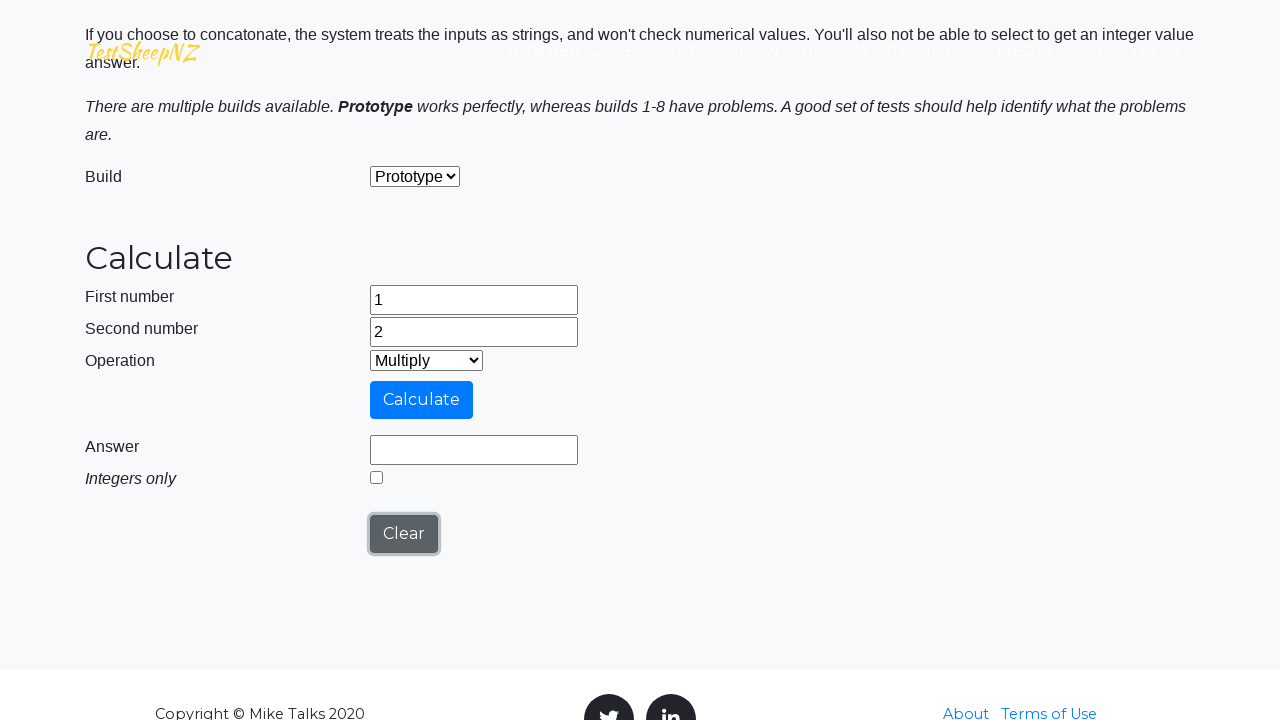